Tests deleting a member by first adding a member, then clicking the delete button and verifying the member is removed from the list

Starting URL: https://testing-replica-3a311.web.app

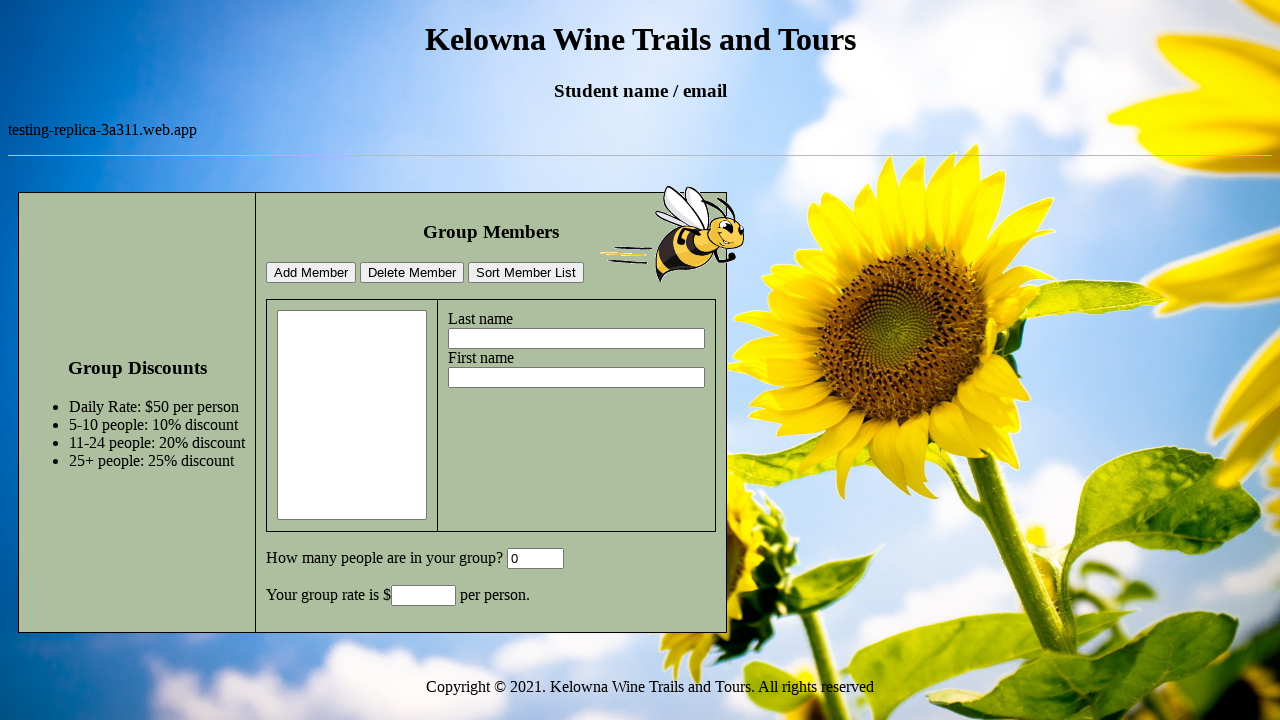

Filled group size field with '5' on #GroupSize
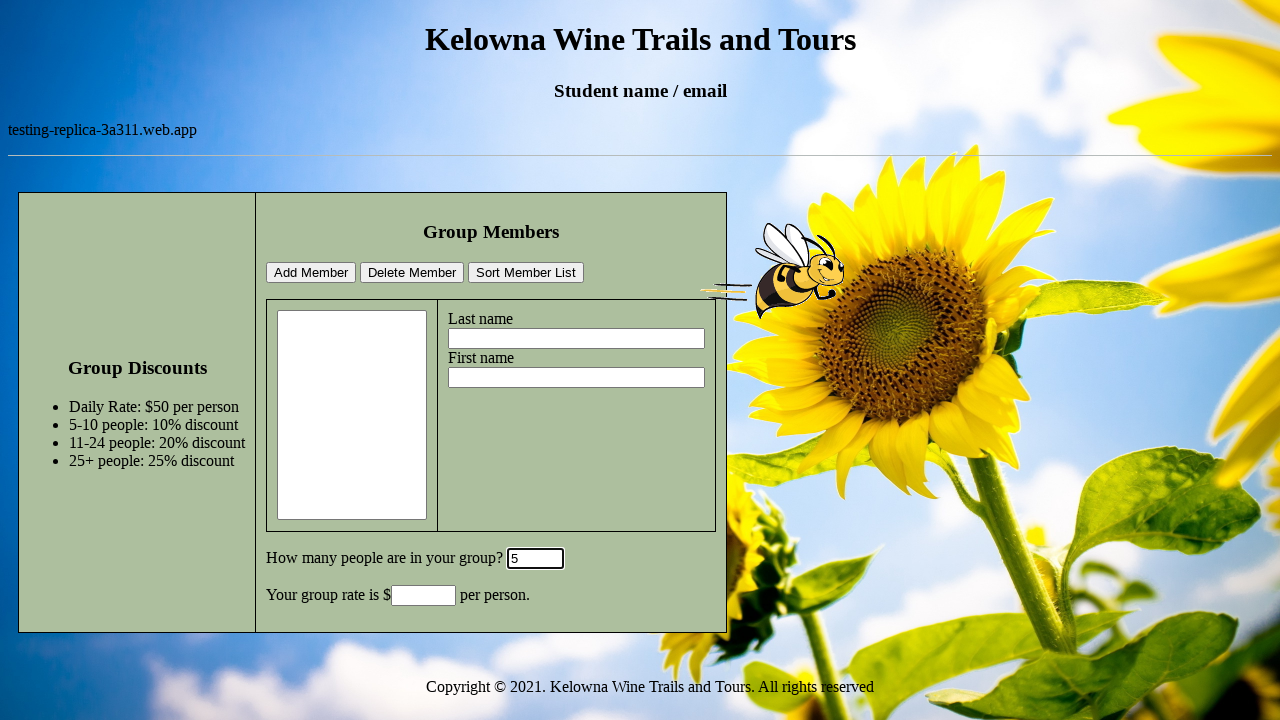

Filled last name field with 'Smith' on #lastname
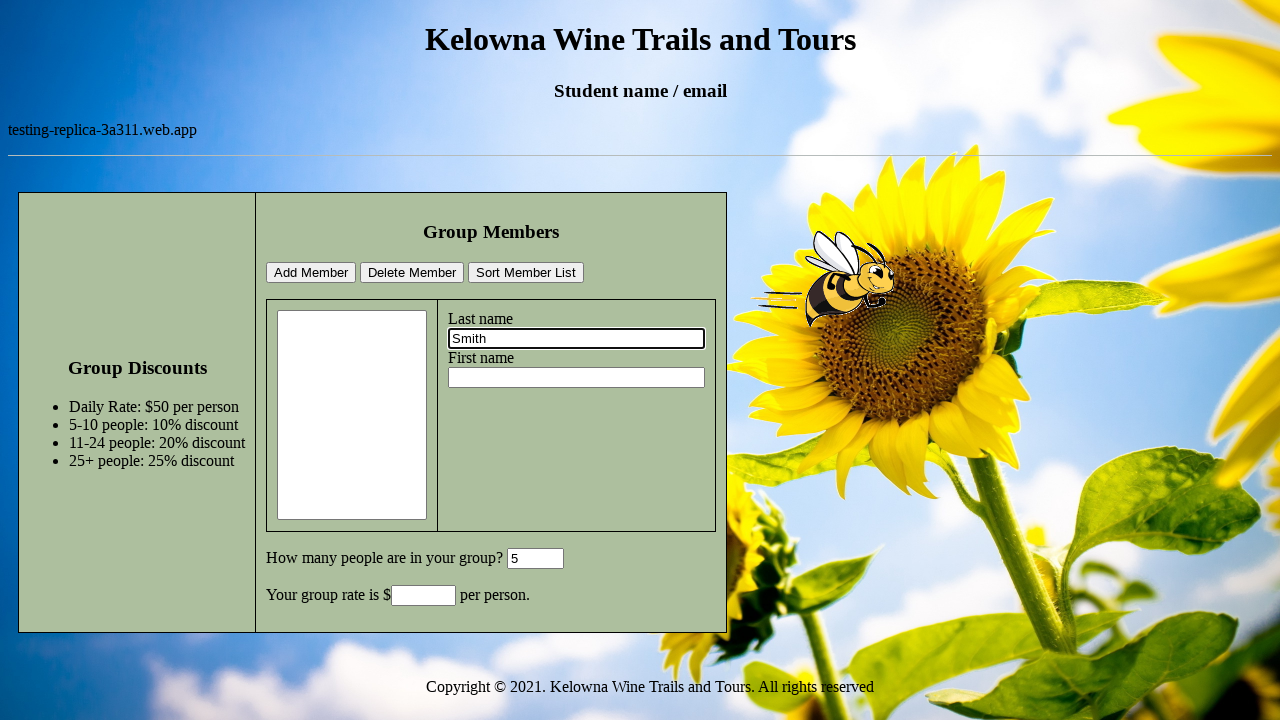

Filled first name field with 'Anne' on #firstname
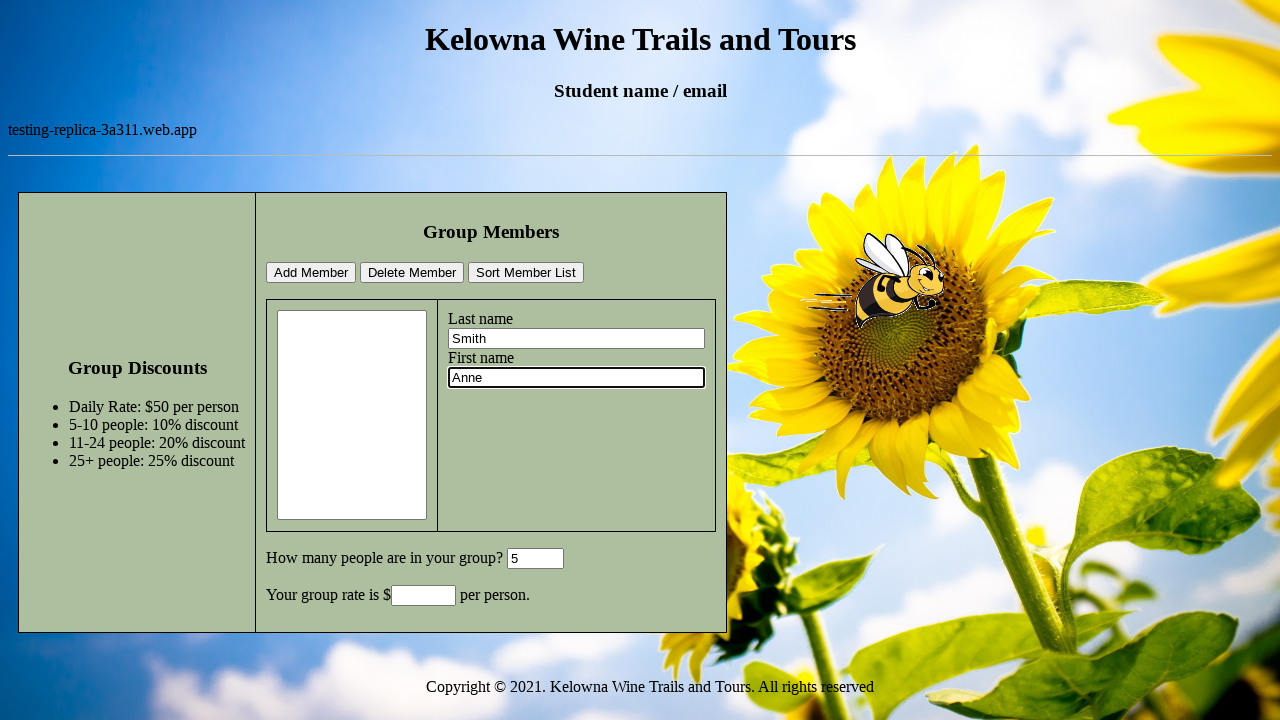

Clicked add member button at (311, 273) on #addMemberBtn
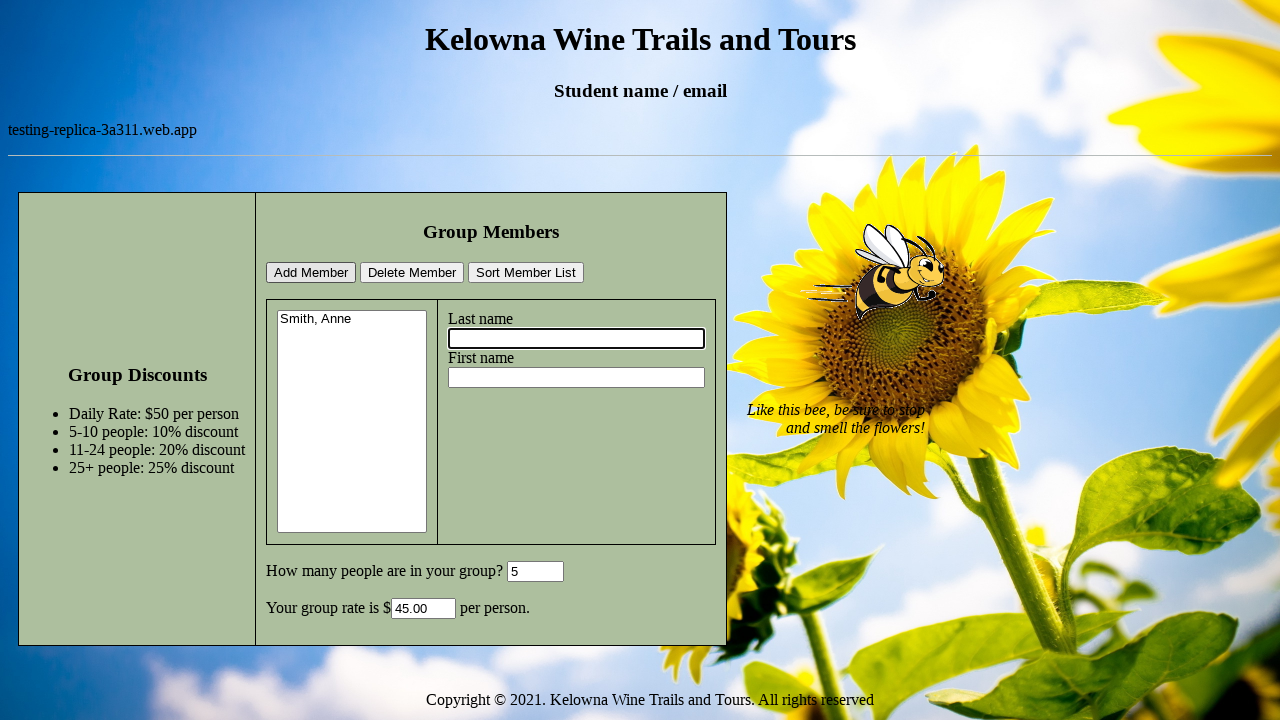

Member added and members list loaded
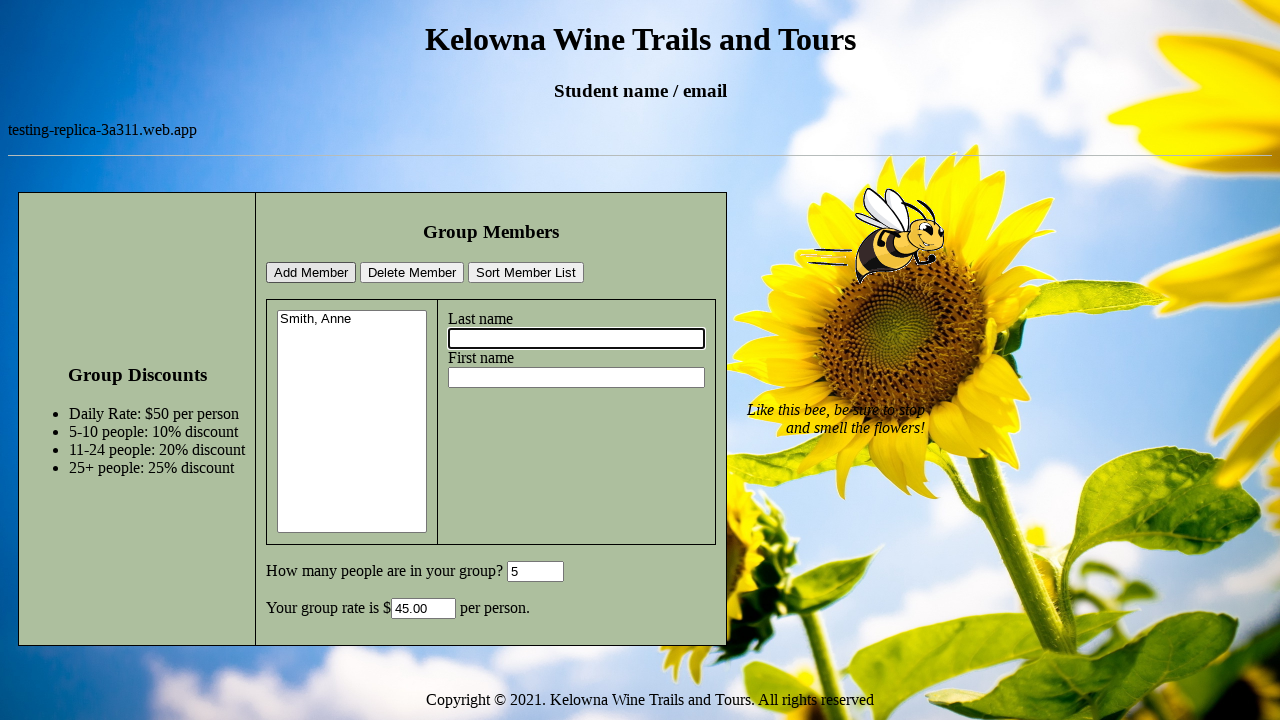

Clicked delete member button at (412, 273) on #deleteMemberBtn
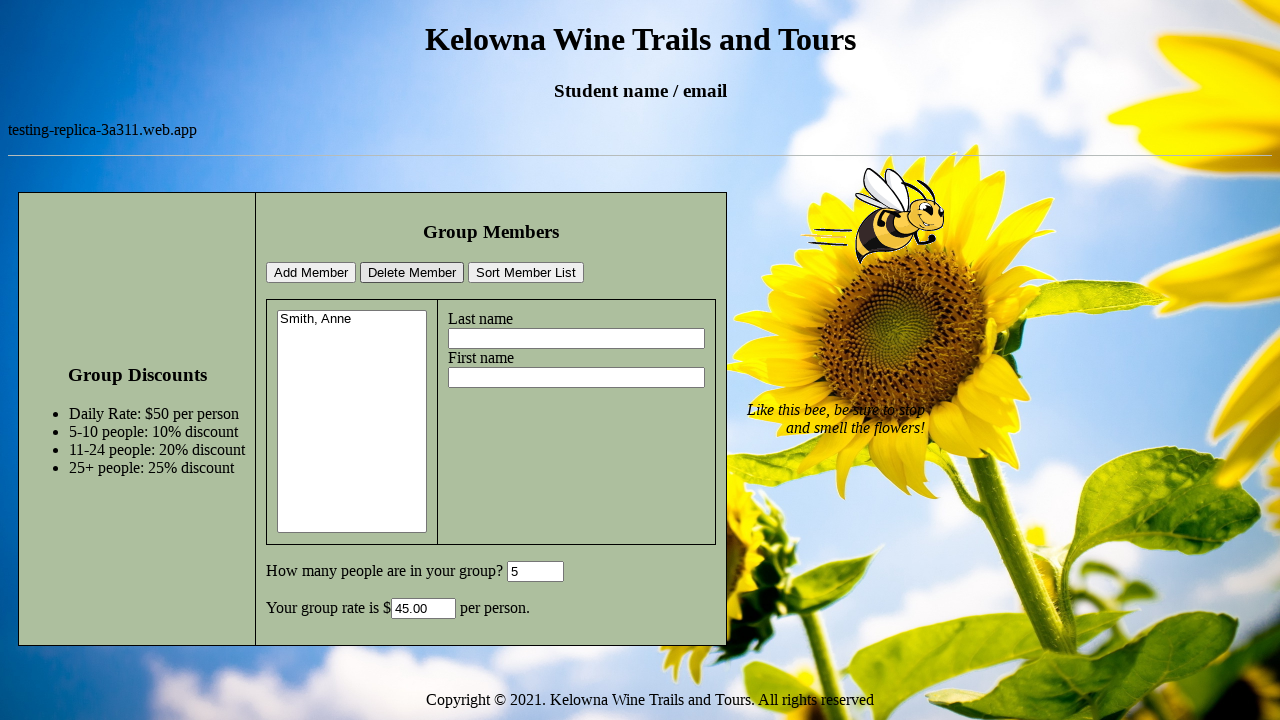

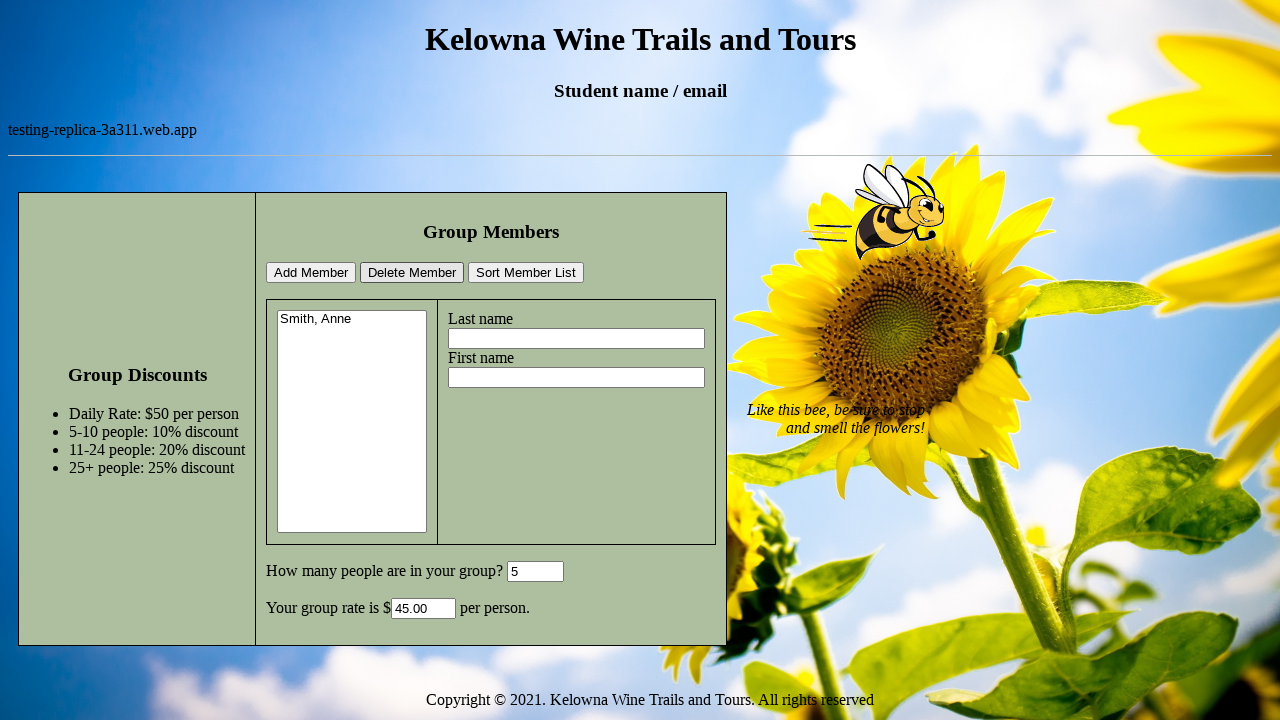